Tests a complete flight booking flow on BlazeDemo by searching for flights, selecting a flight, filling in passenger and payment details, and completing the purchase.

Starting URL: https://blazedemo.com/

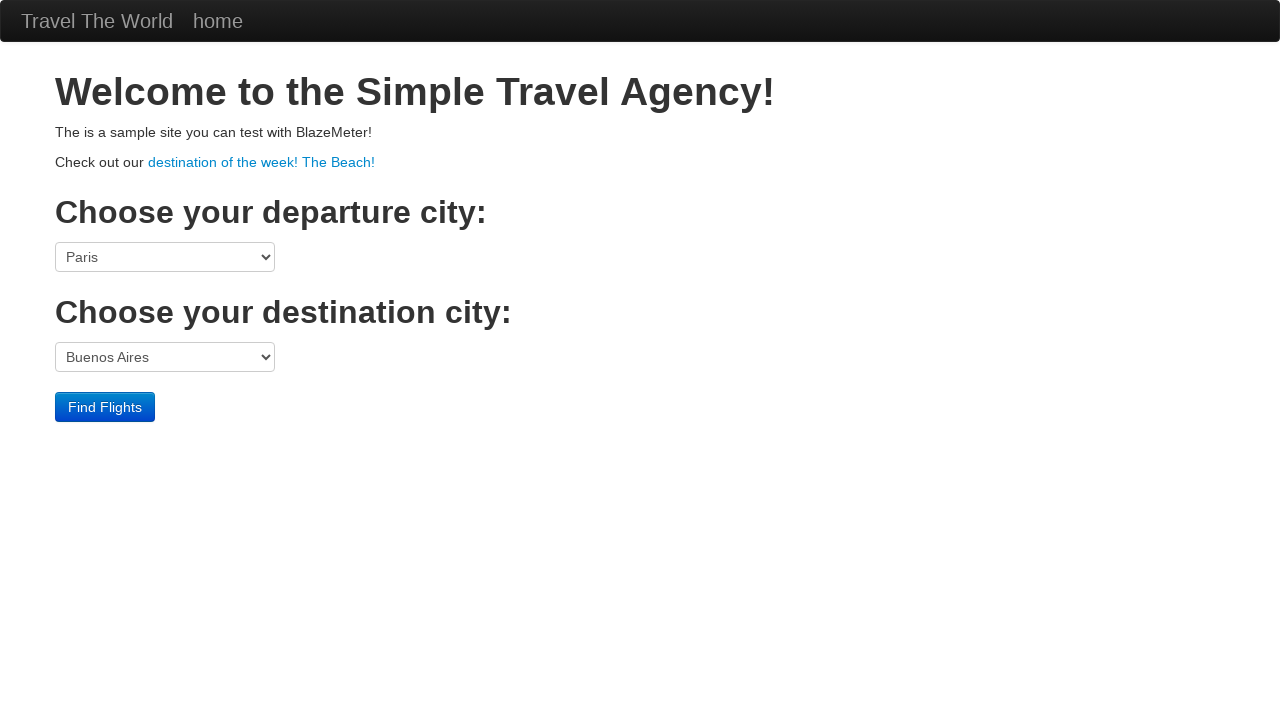

Clicked 'Find Flights' button to search for available flights at (105, 407) on input[value='Find Flights']
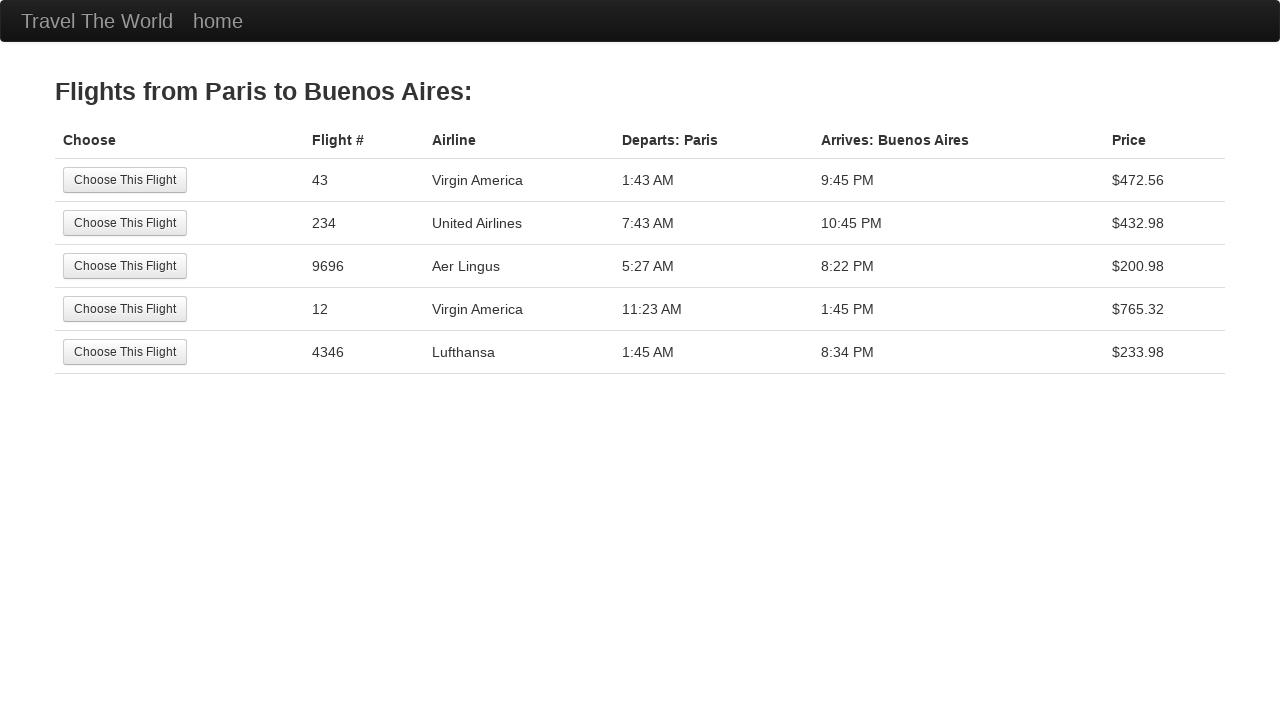

Selected the 3rd flight option by clicking 'Choose This Flight' at (125, 266) on xpath=//tbody/tr[3]//input[@type='submit']
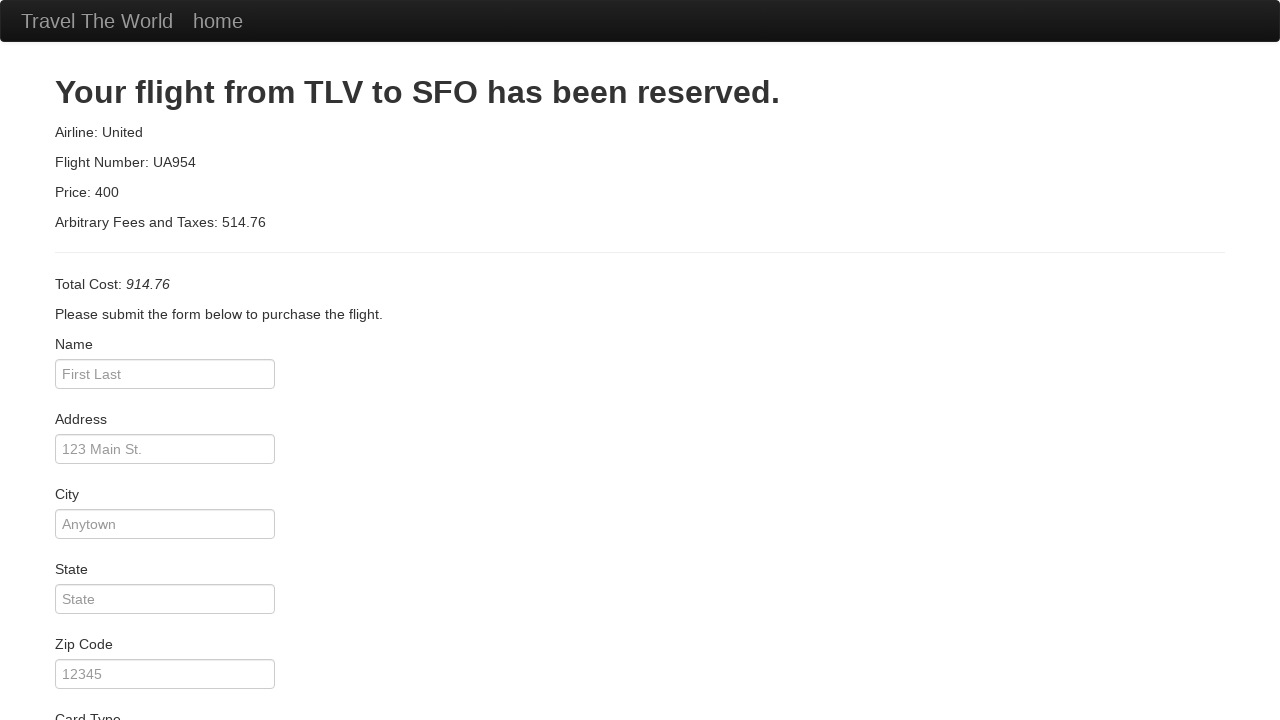

Cleared input field 1 on div.controls input[type='text'] >> nth=0
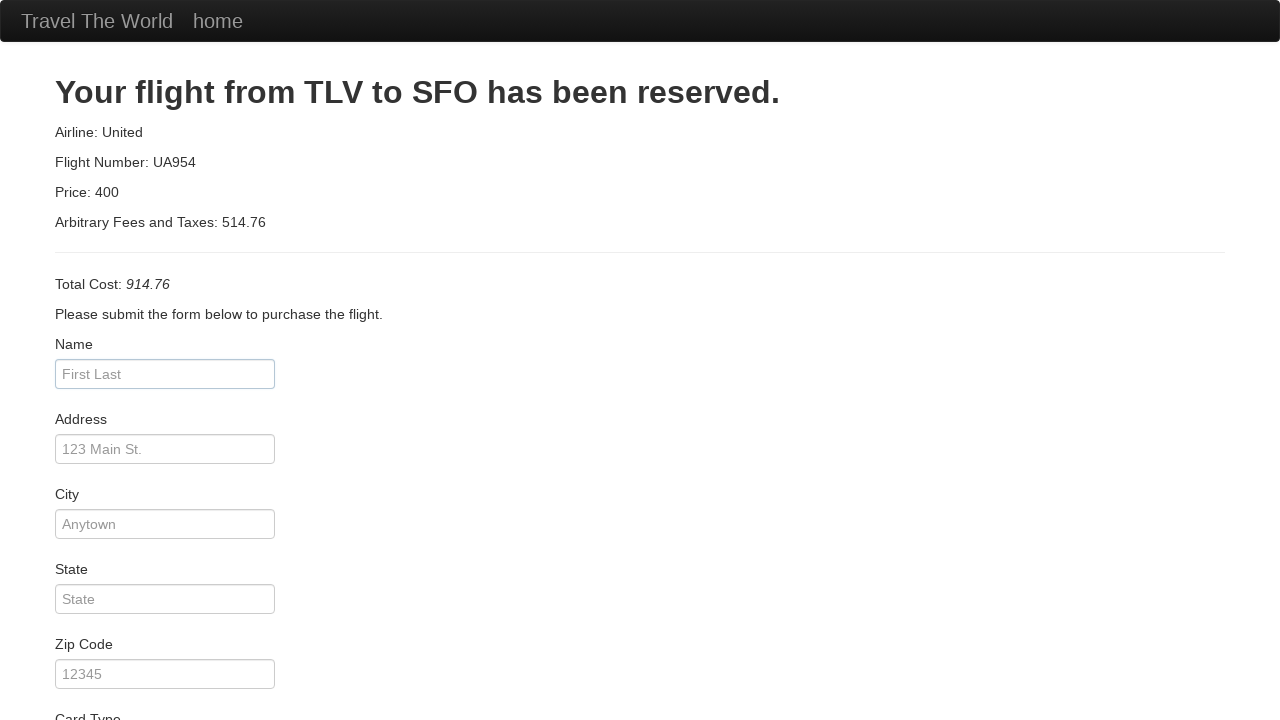

Filled input field 1 with 'Rohan Raj' on div.controls input[type='text'] >> nth=0
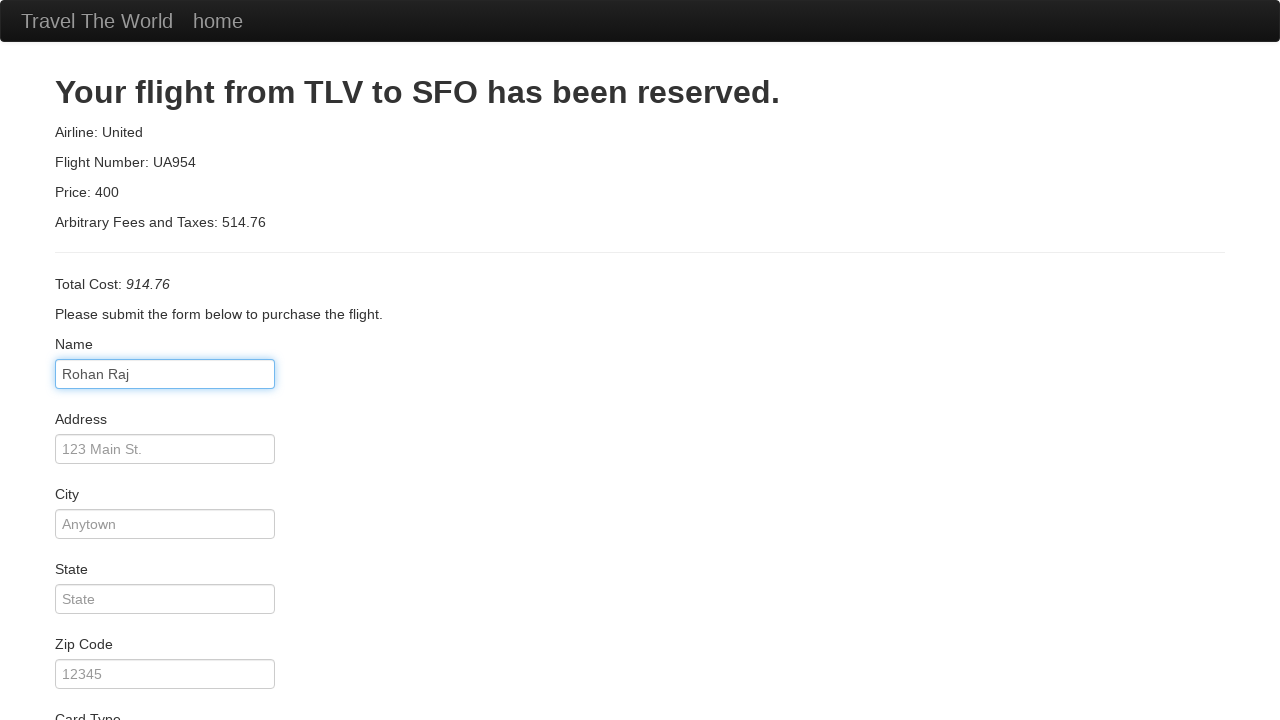

Cleared input field 2 on div.controls input[type='text'] >> nth=1
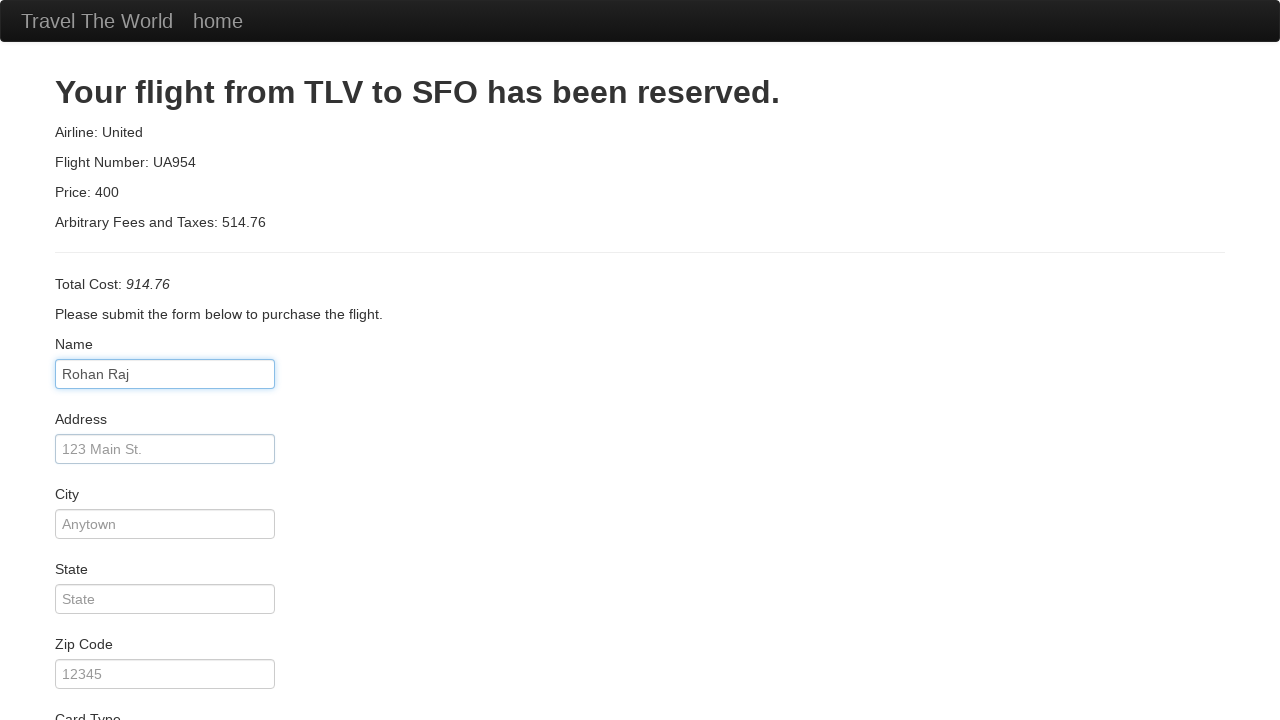

Filled input field 2 with 'Gali no. 2 chowk neta ji' on div.controls input[type='text'] >> nth=1
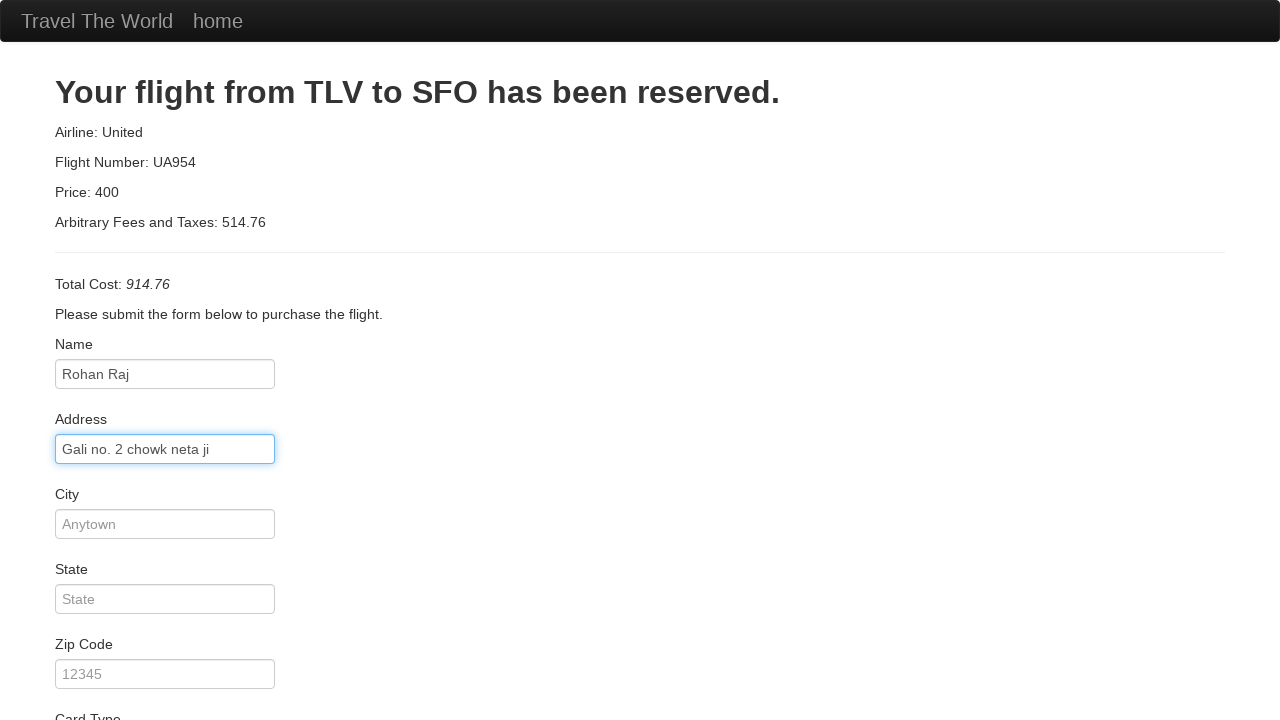

Cleared input field 3 on div.controls input[type='text'] >> nth=2
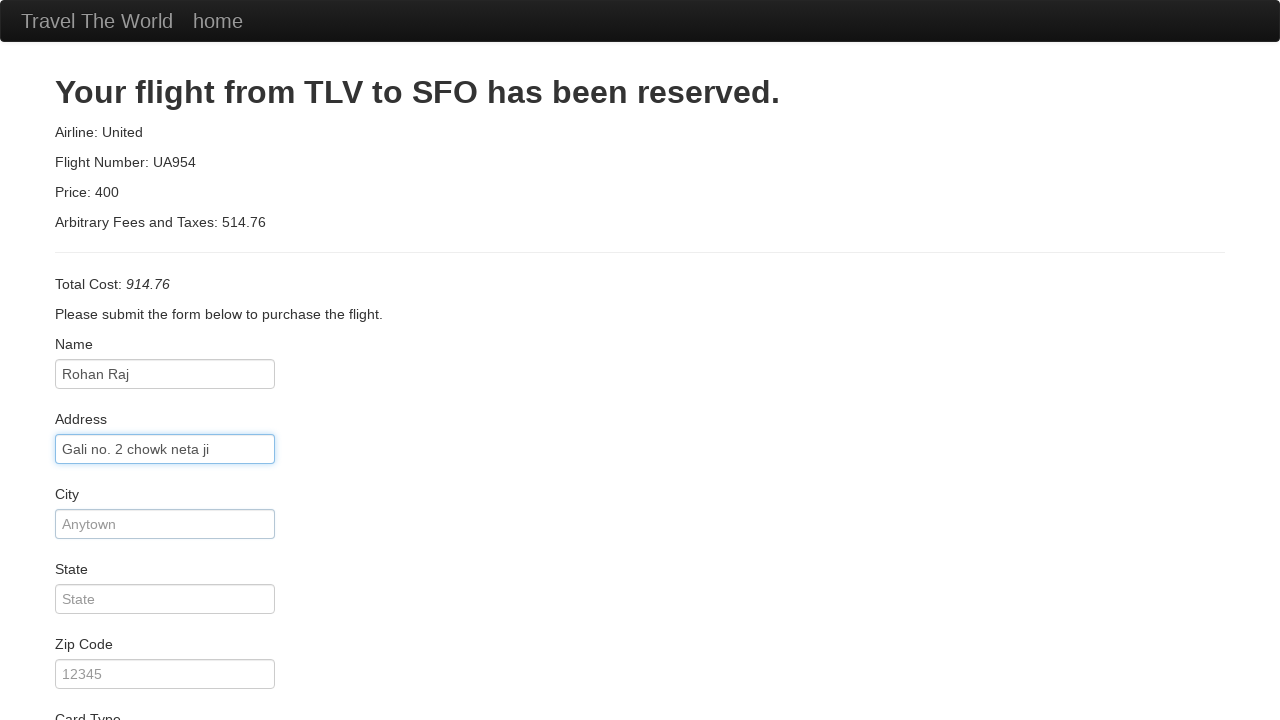

Filled input field 3 with 'Pune' on div.controls input[type='text'] >> nth=2
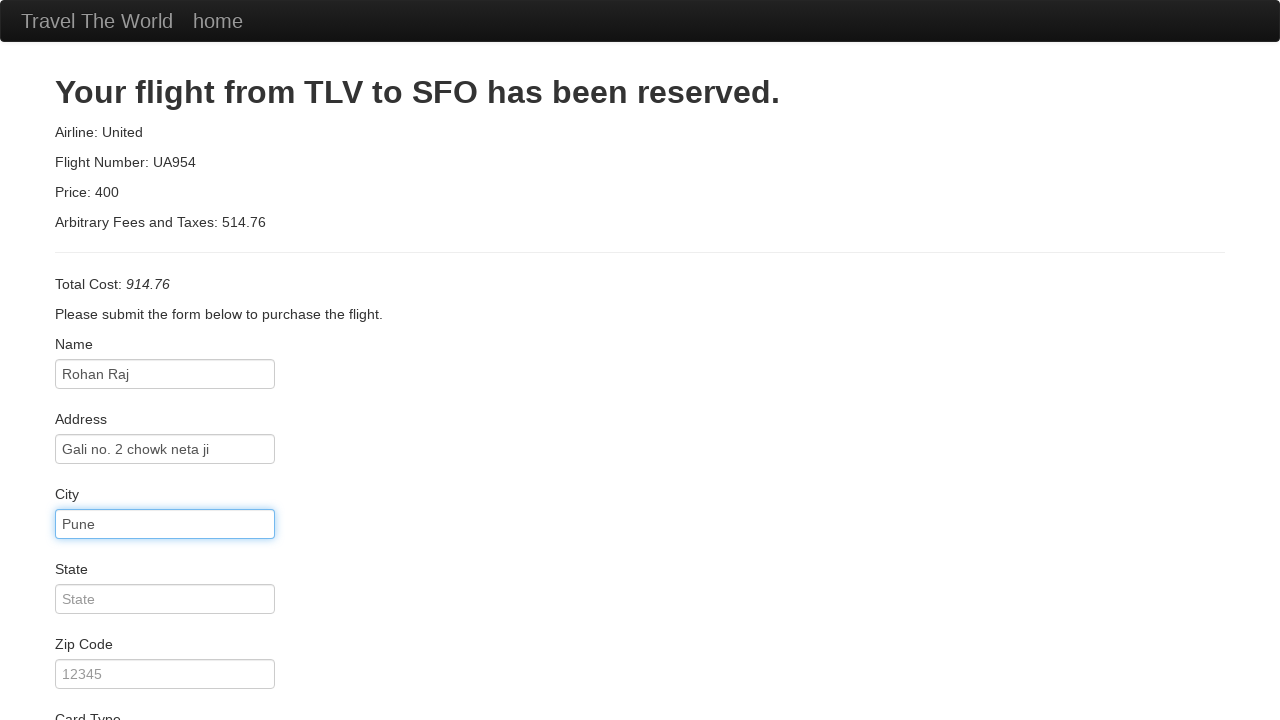

Cleared input field 4 on div.controls input[type='text'] >> nth=3
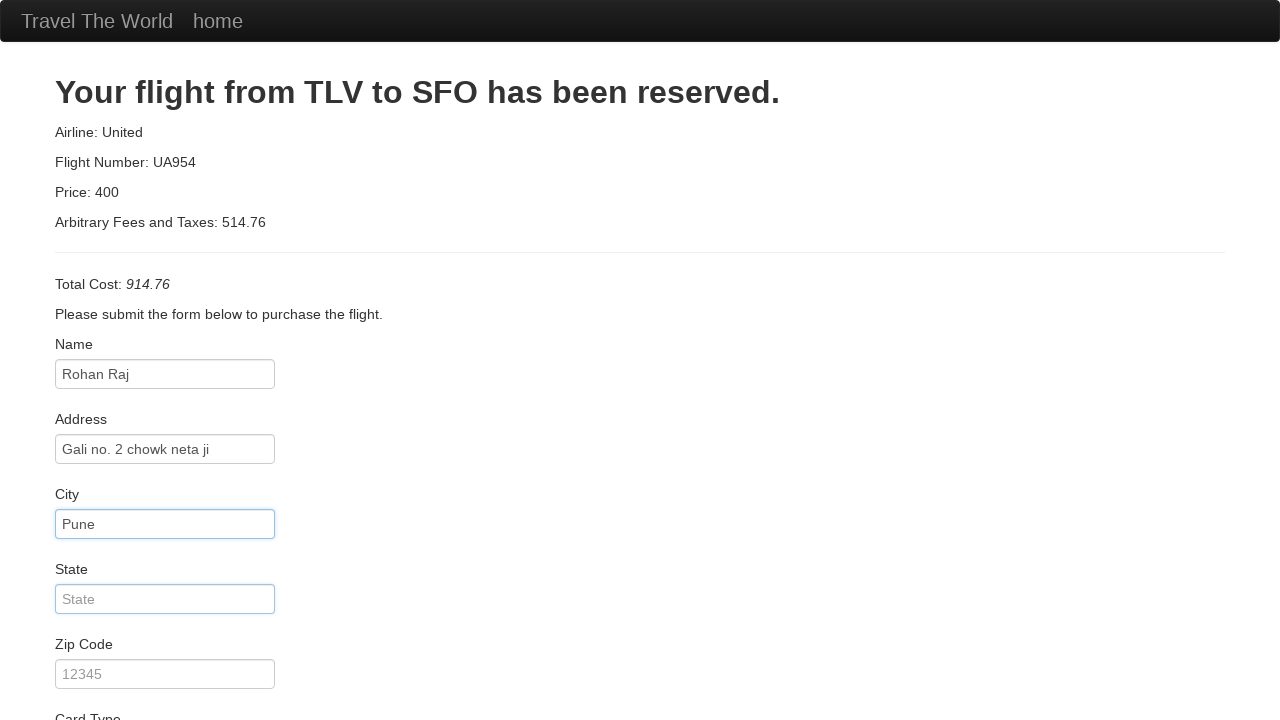

Filled input field 4 with 'Maharastra' on div.controls input[type='text'] >> nth=3
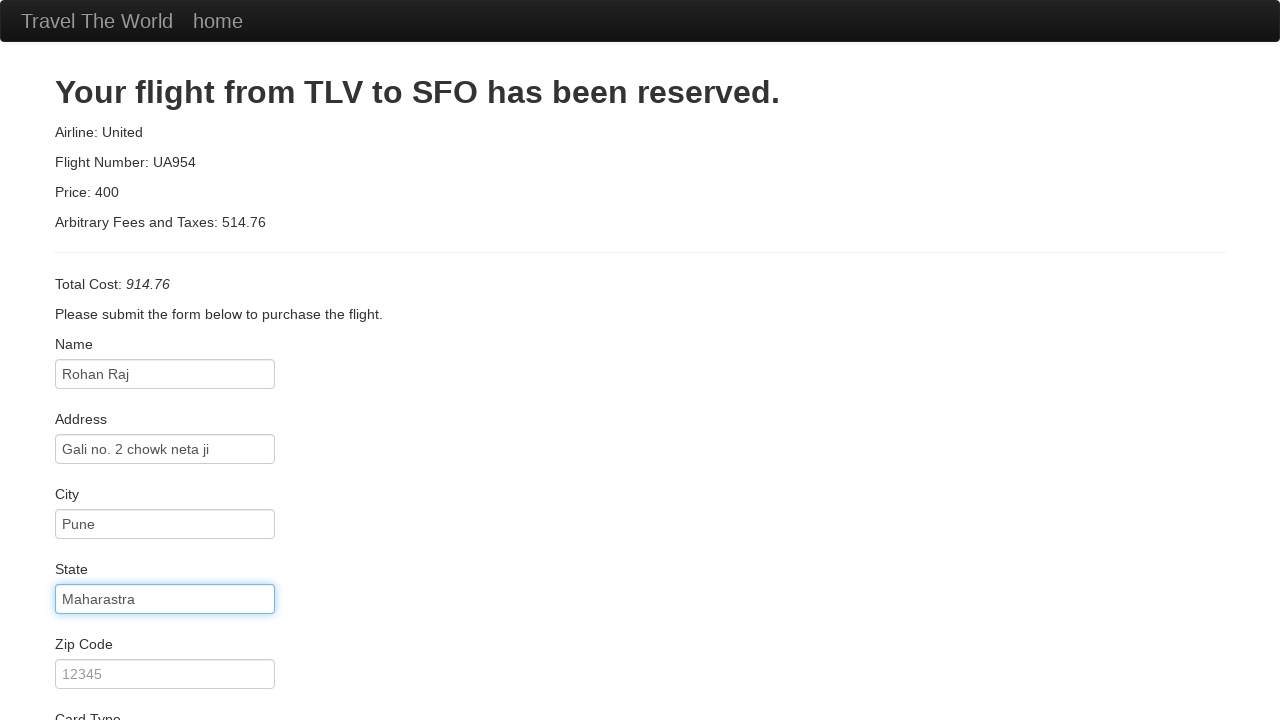

Cleared input field 5 on div.controls input[type='text'] >> nth=4
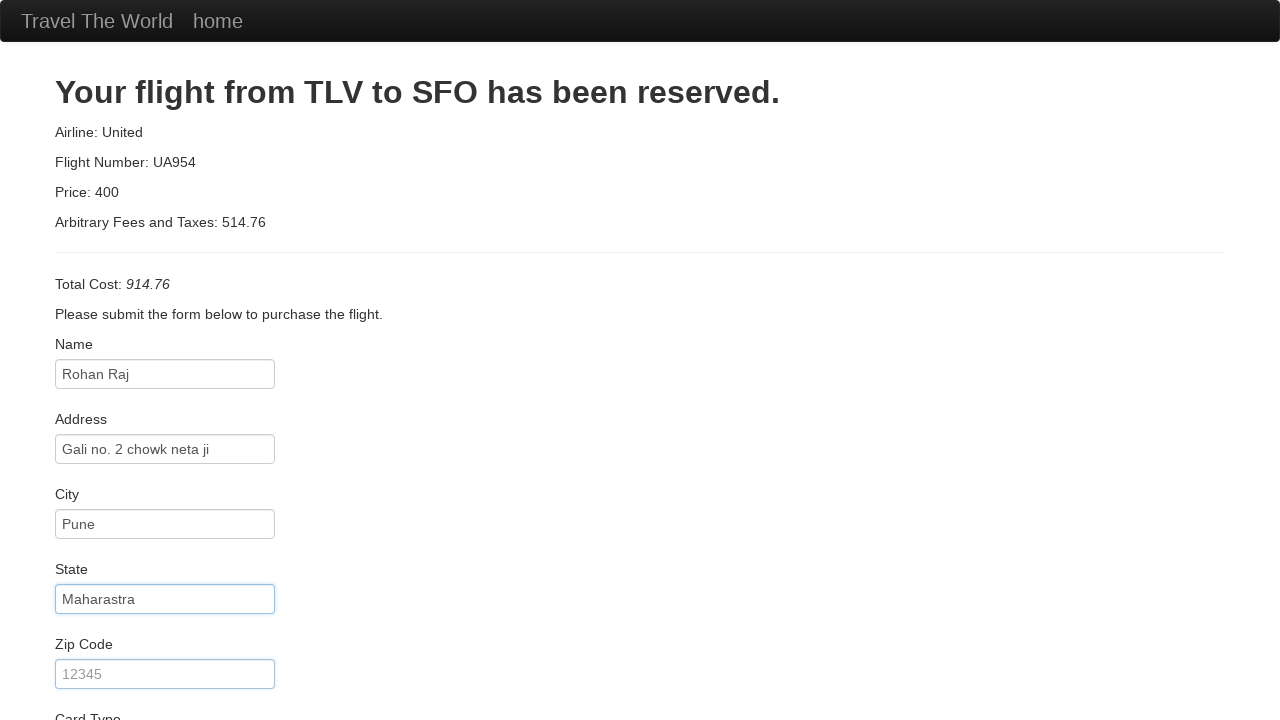

Filled input field 5 with '678906' on div.controls input[type='text'] >> nth=4
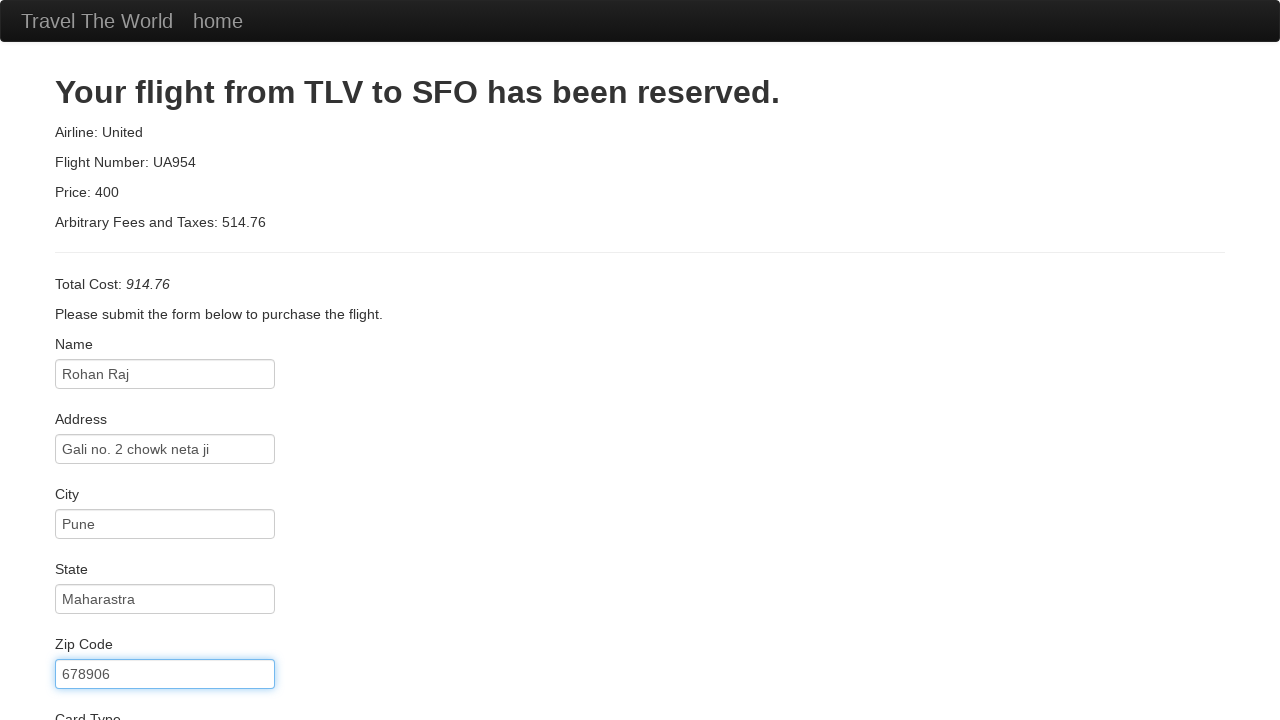

Cleared input field 6 on div.controls input[type='text'] >> nth=5
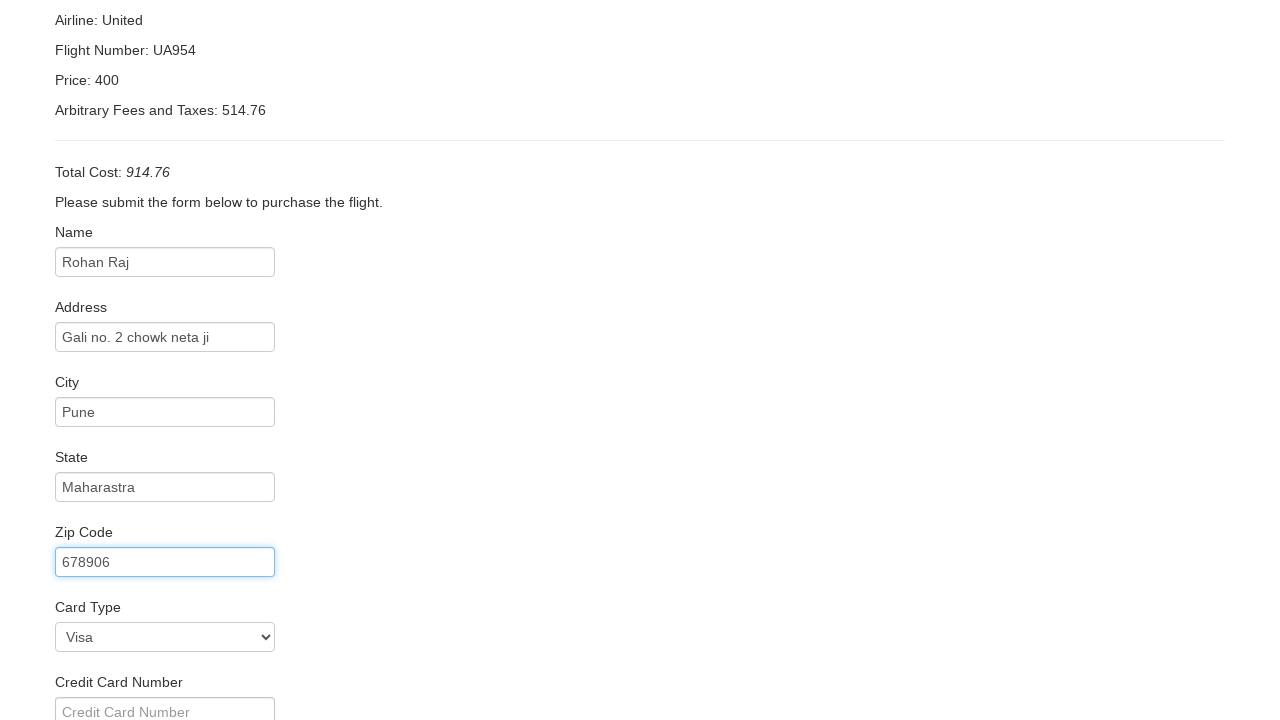

Filled input field 6 with '2142242778372343' on div.controls input[type='text'] >> nth=5
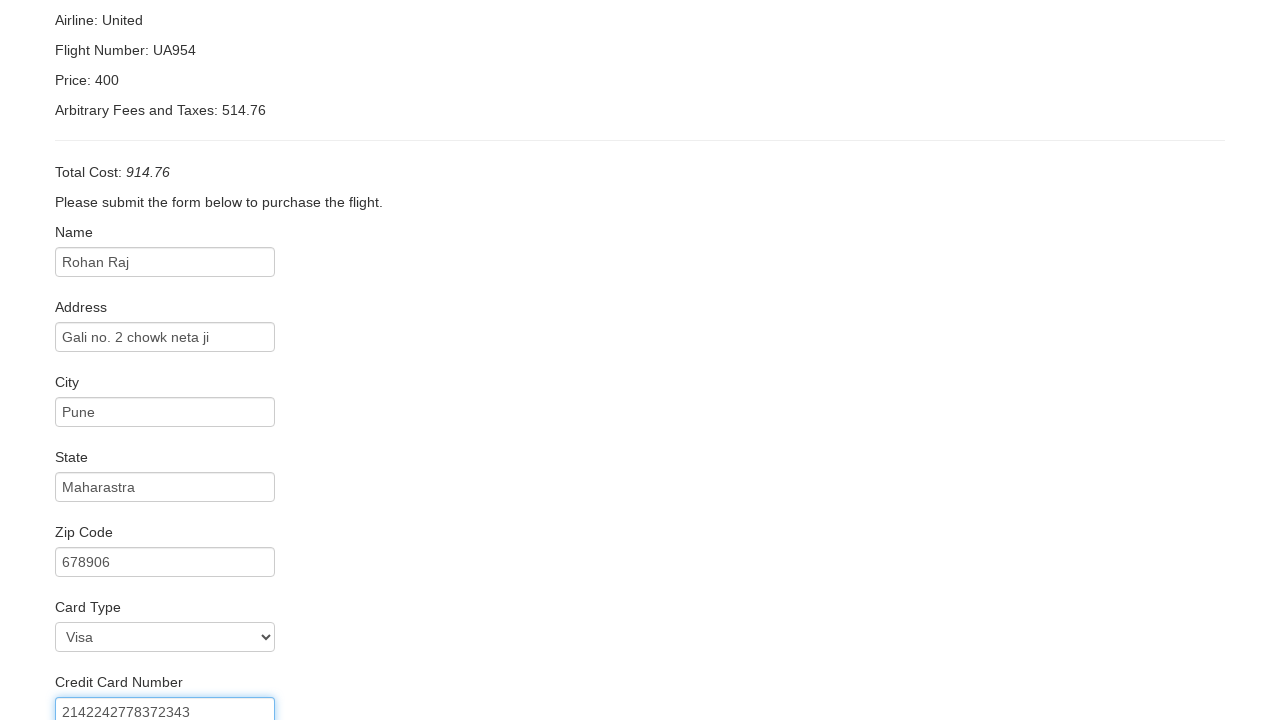

Cleared input field 7 on div.controls input[type='text'] >> nth=6
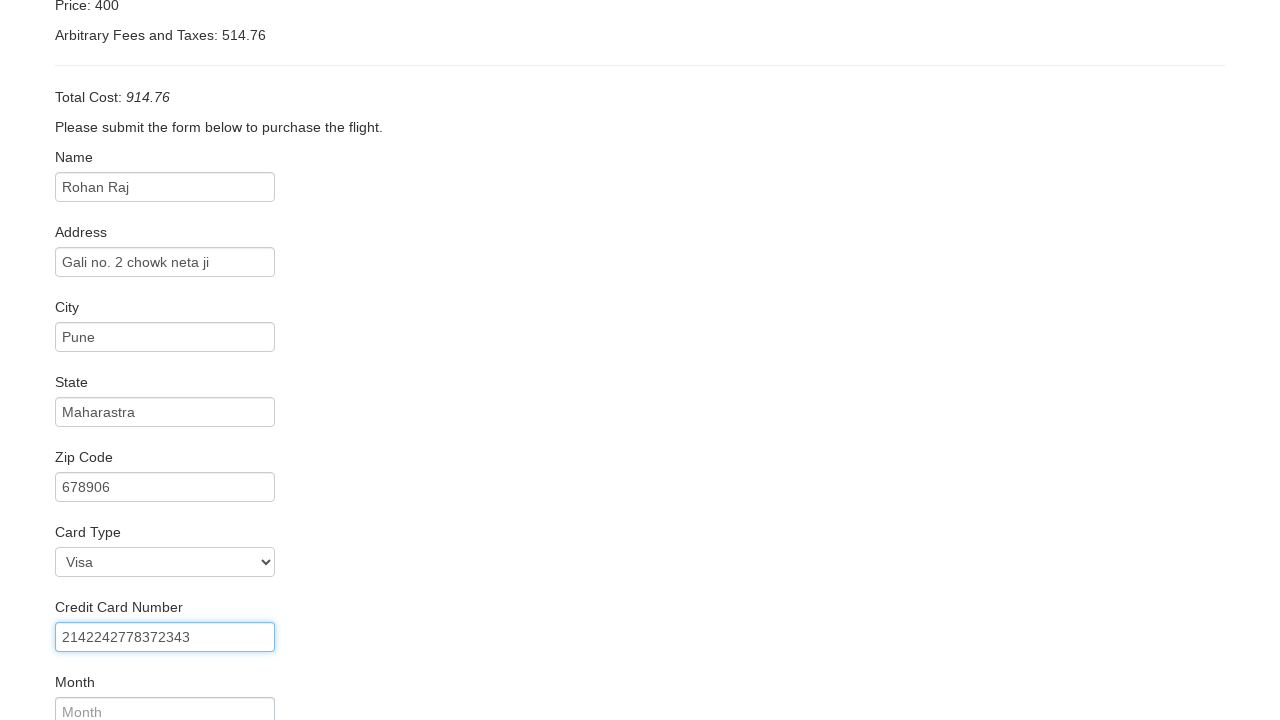

Filled input field 7 with '06' on div.controls input[type='text'] >> nth=6
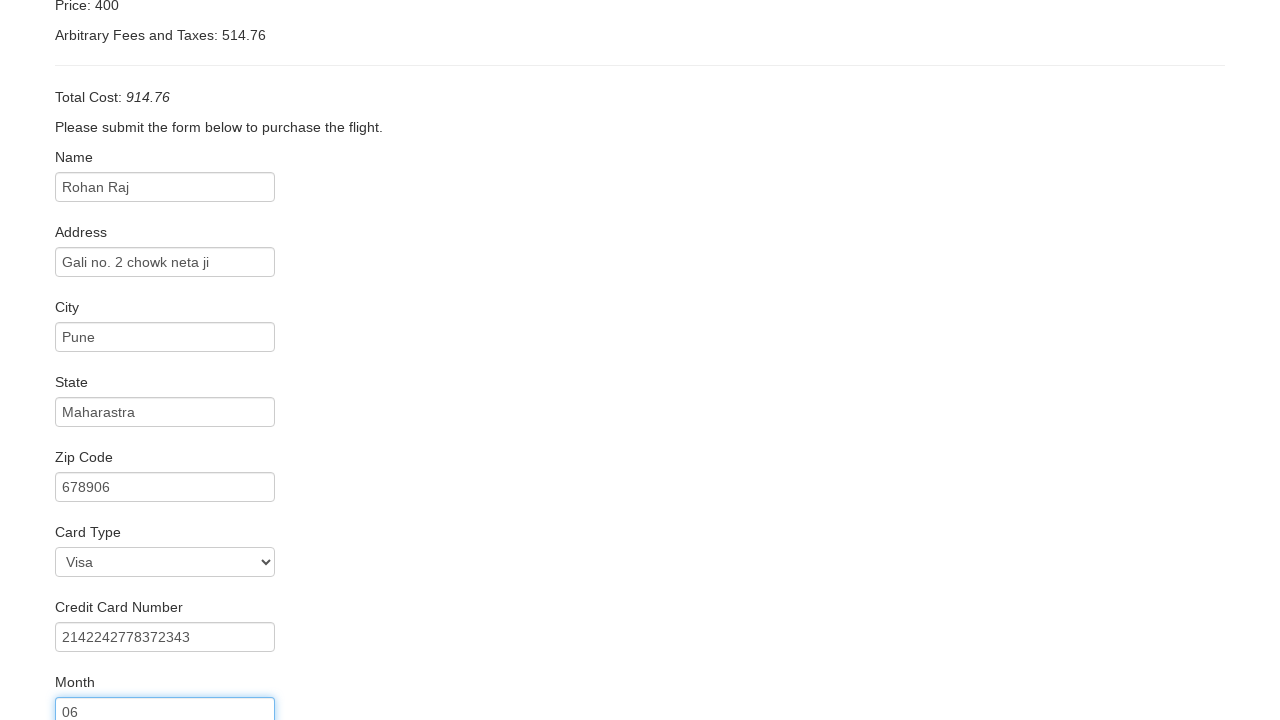

Cleared input field 8 on div.controls input[type='text'] >> nth=7
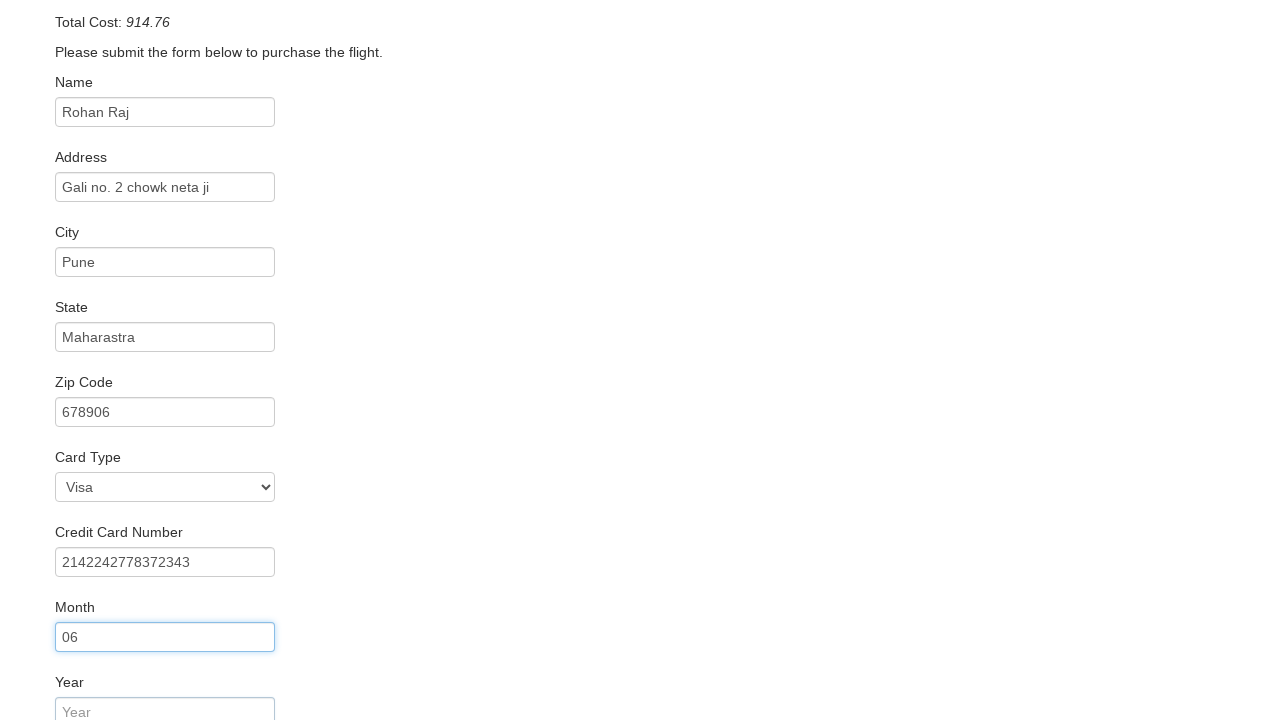

Filled input field 8 with '2028' on div.controls input[type='text'] >> nth=7
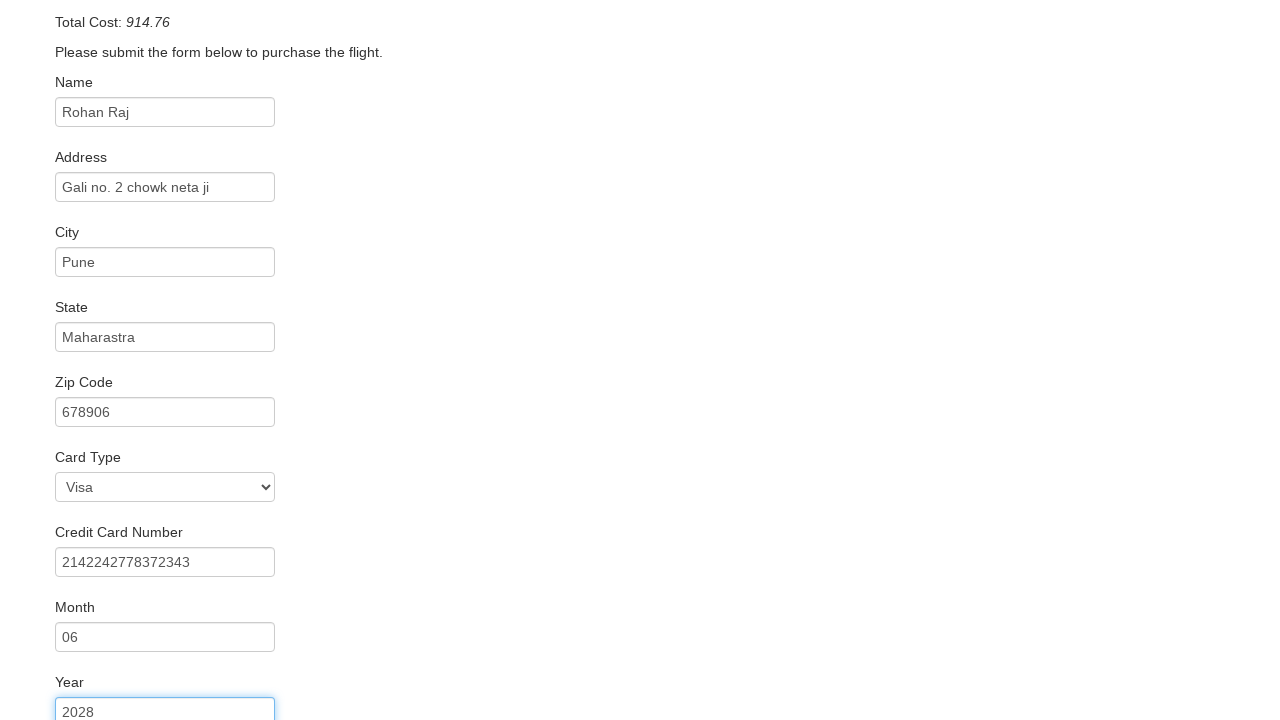

Cleared input field 9 on div.controls input[type='text'] >> nth=8
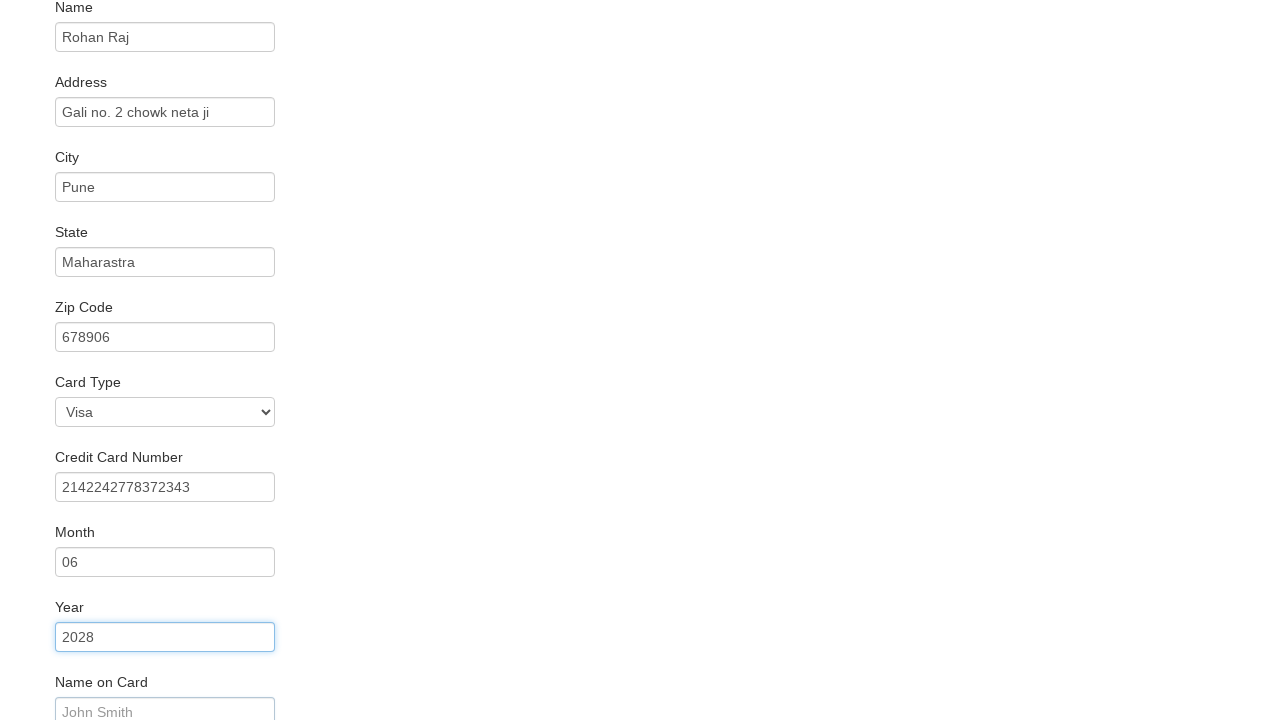

Filled input field 9 with 'John Doe' on div.controls input[type='text'] >> nth=8
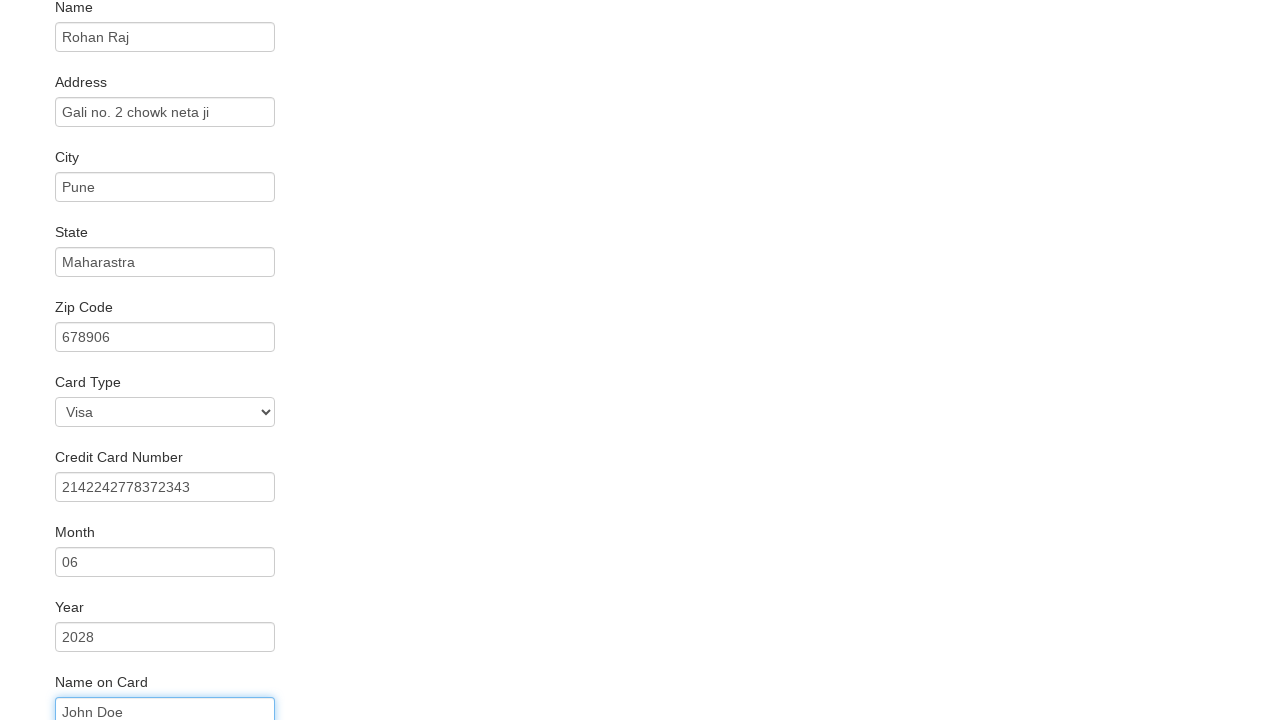

Checked the 'Remember Me' checkbox at (62, 656) on input#rememberMe
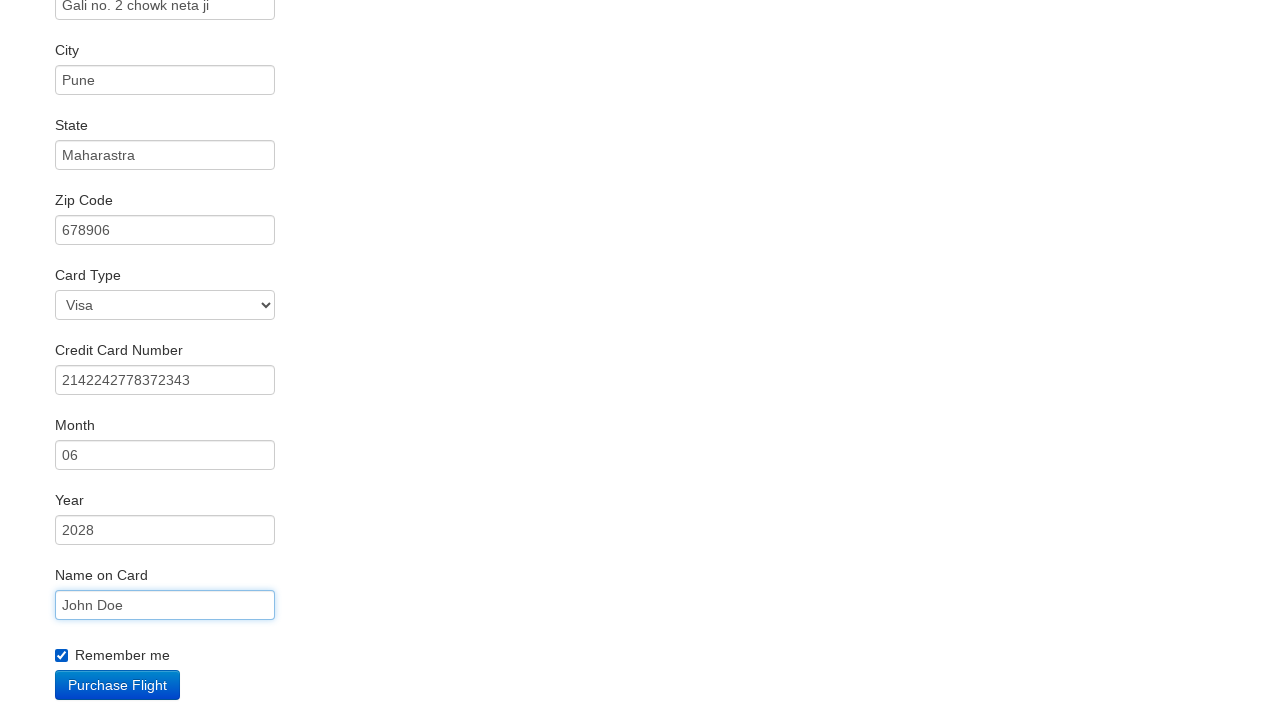

Clicked 'Purchase Flight' button to complete the booking at (118, 685) on input[value='Purchase Flight']
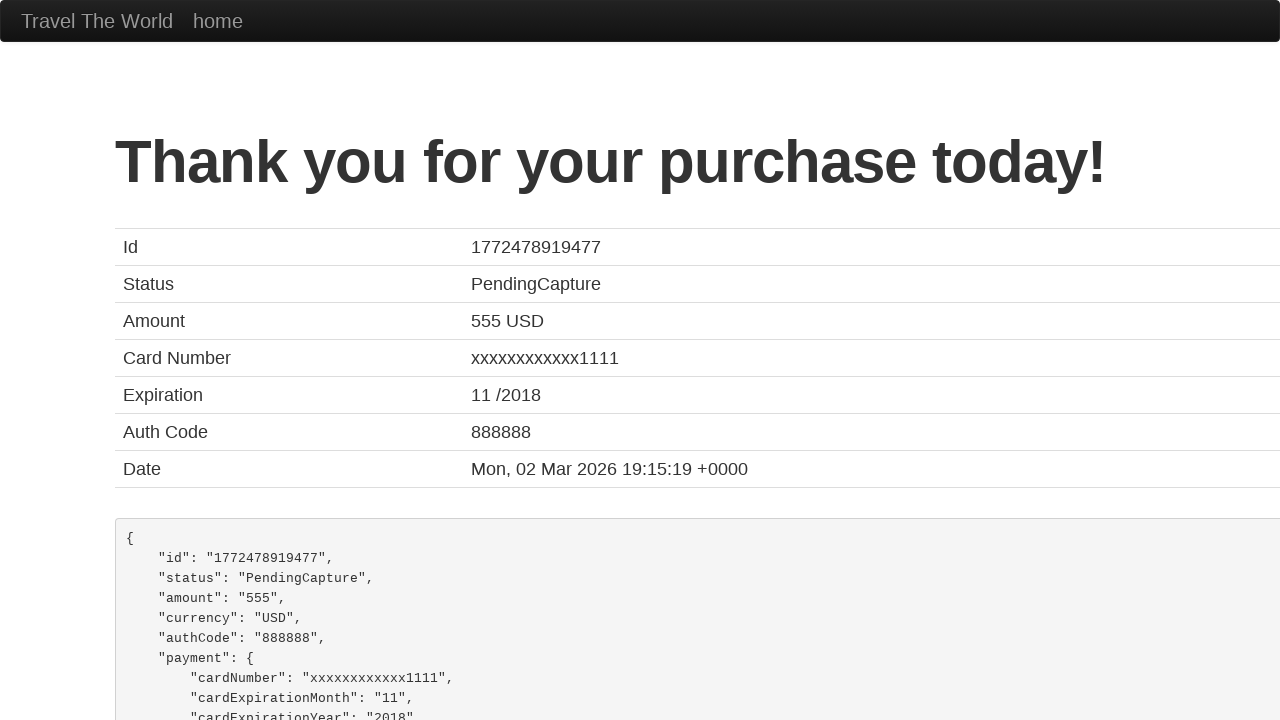

Purchase confirmation page loaded with 'Thank you for your purchase today!' message
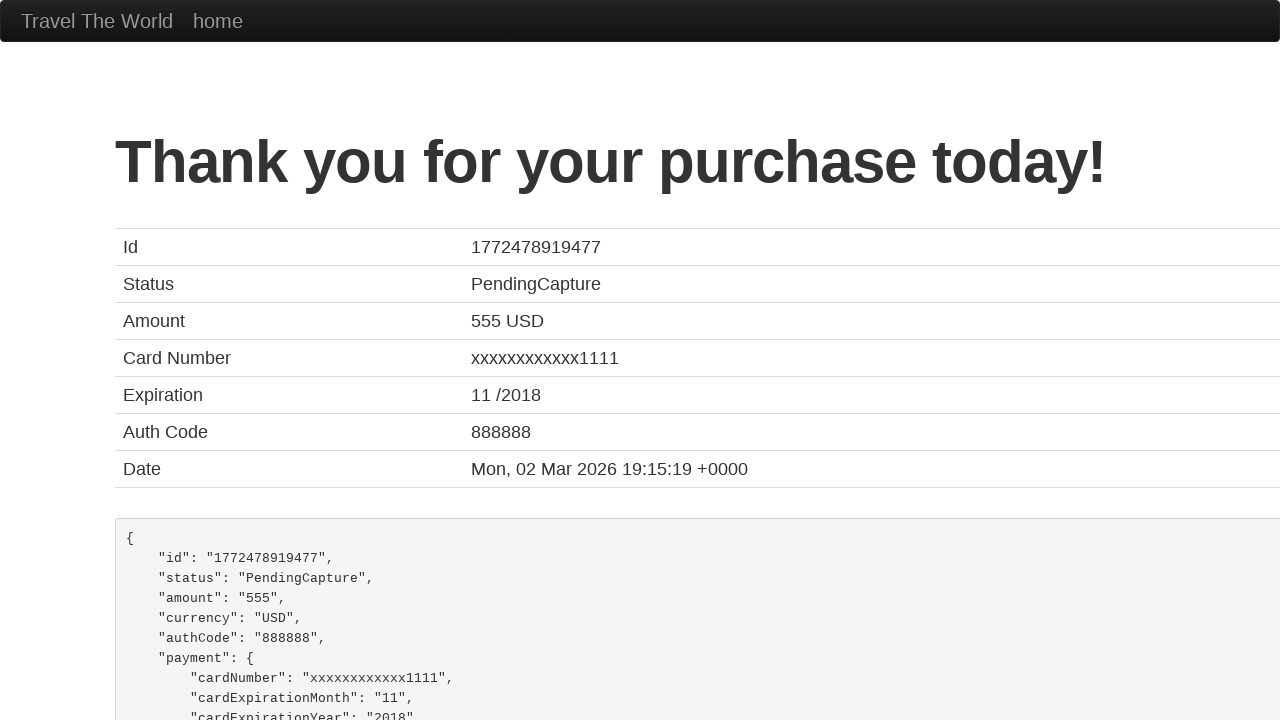

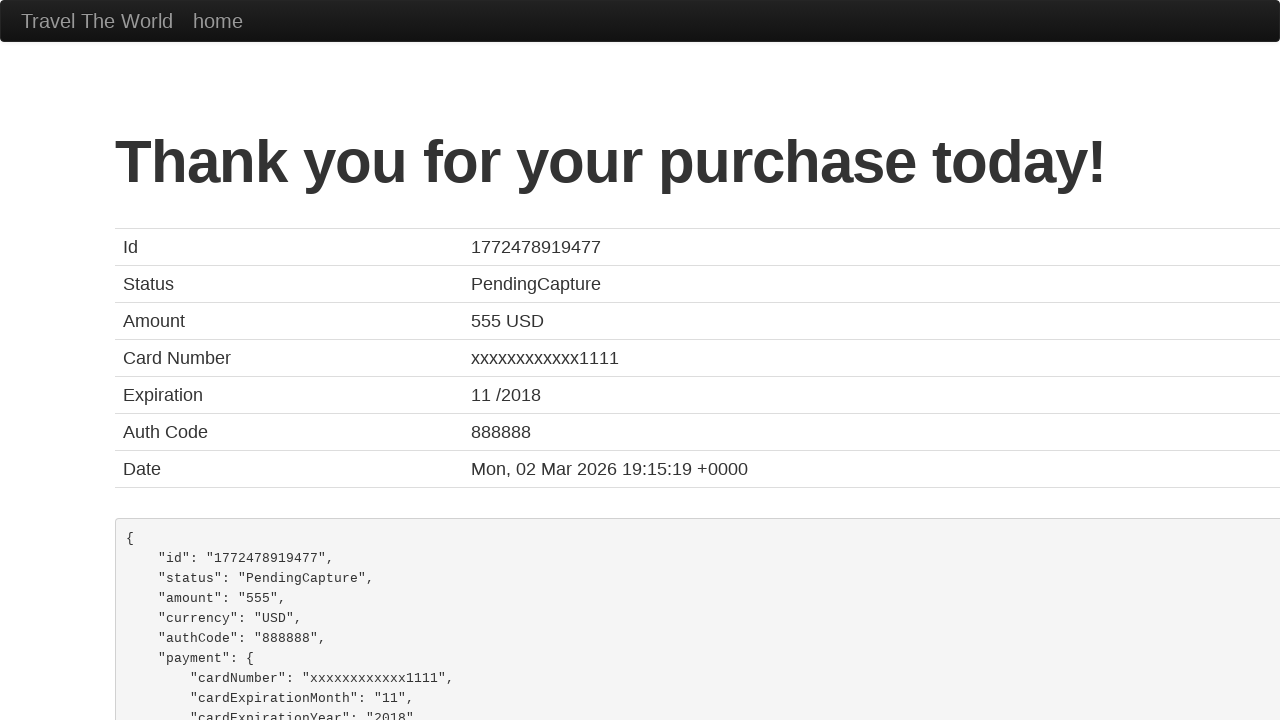